Tests JavaScript injection capabilities by dynamically adding jQuery and jquery-growl library to the page, then displaying various types of growl notifications (default, error, notice, warning).

Starting URL: http://the-internet.herokuapp.com/

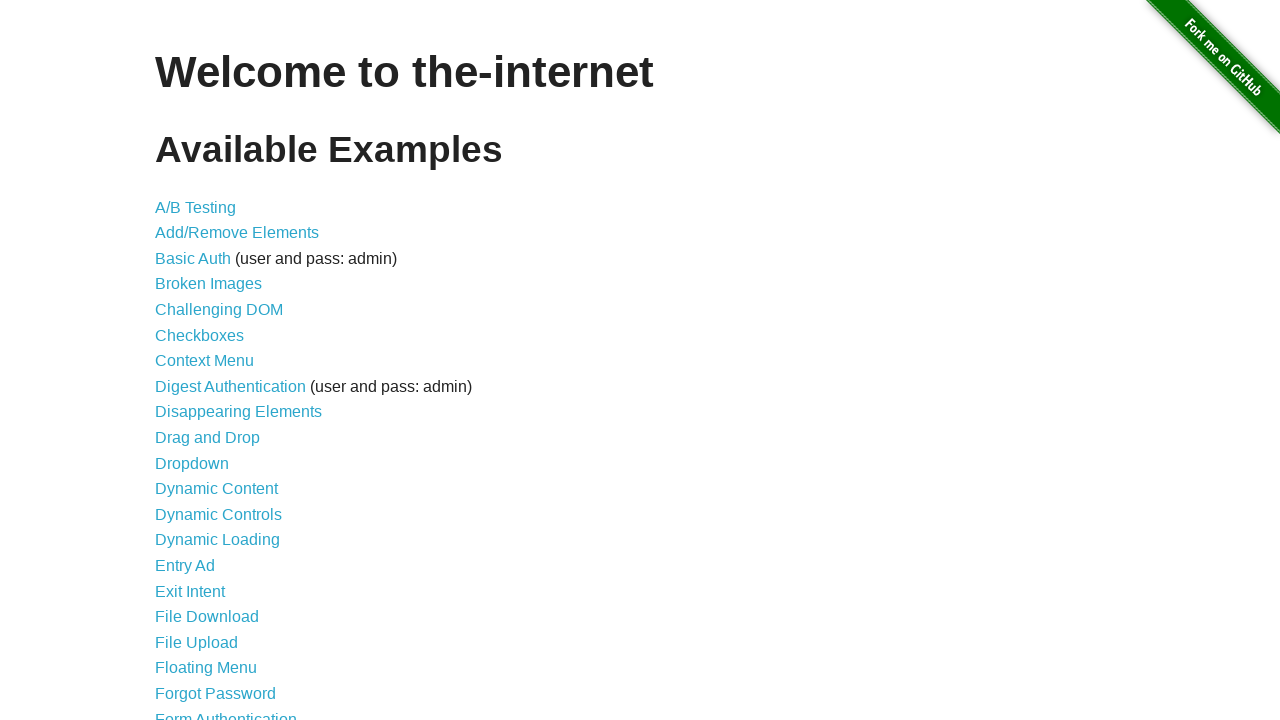

Navigated to the-internet.herokuapp.com homepage
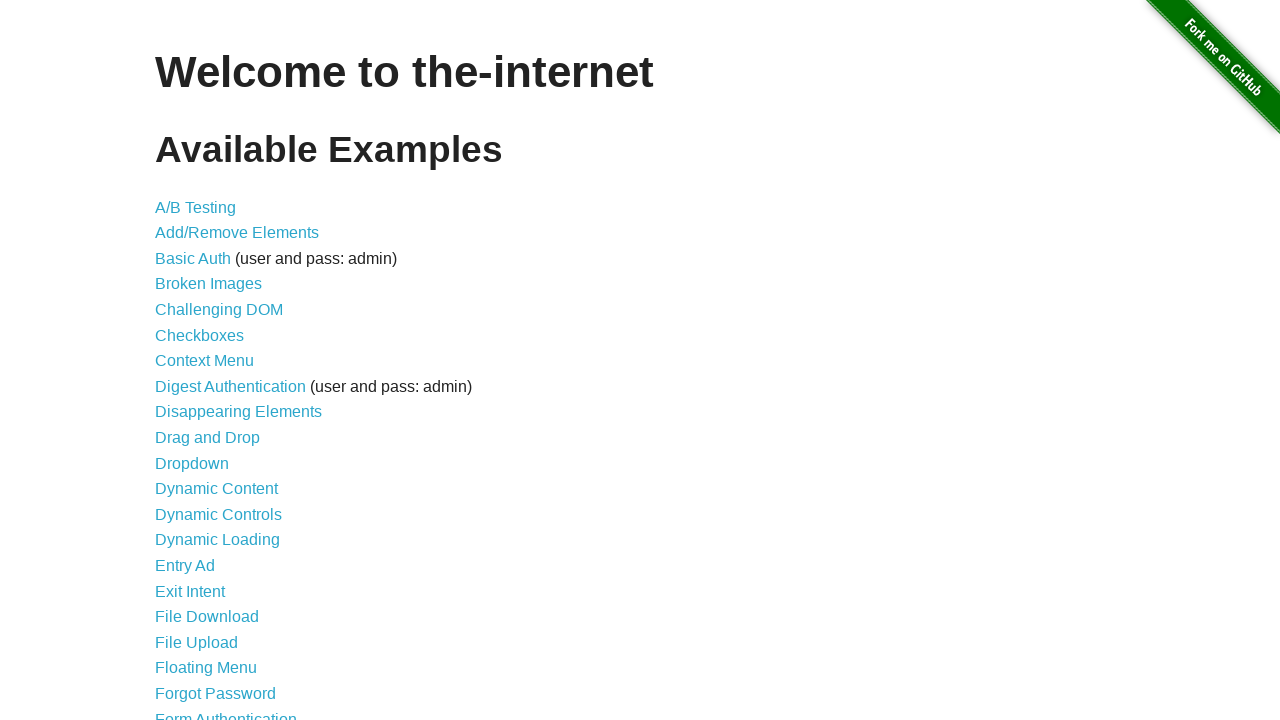

Injected jQuery library into the page
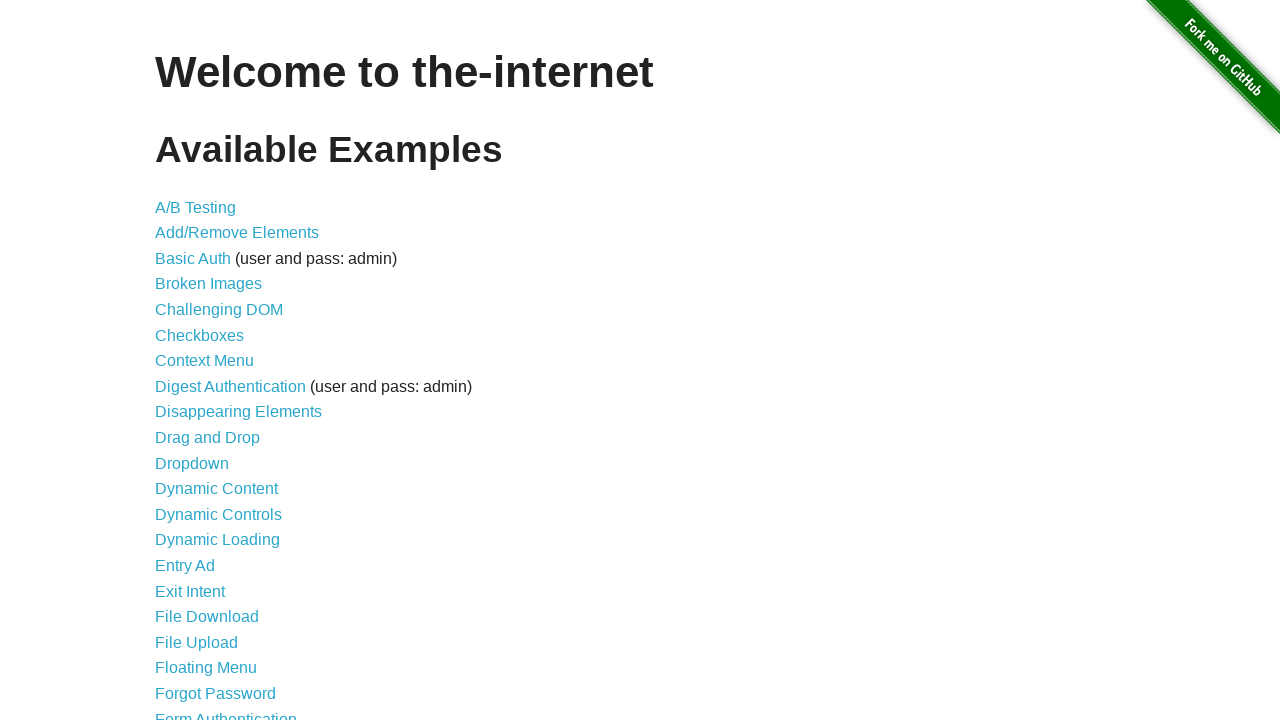

jQuery library loaded successfully
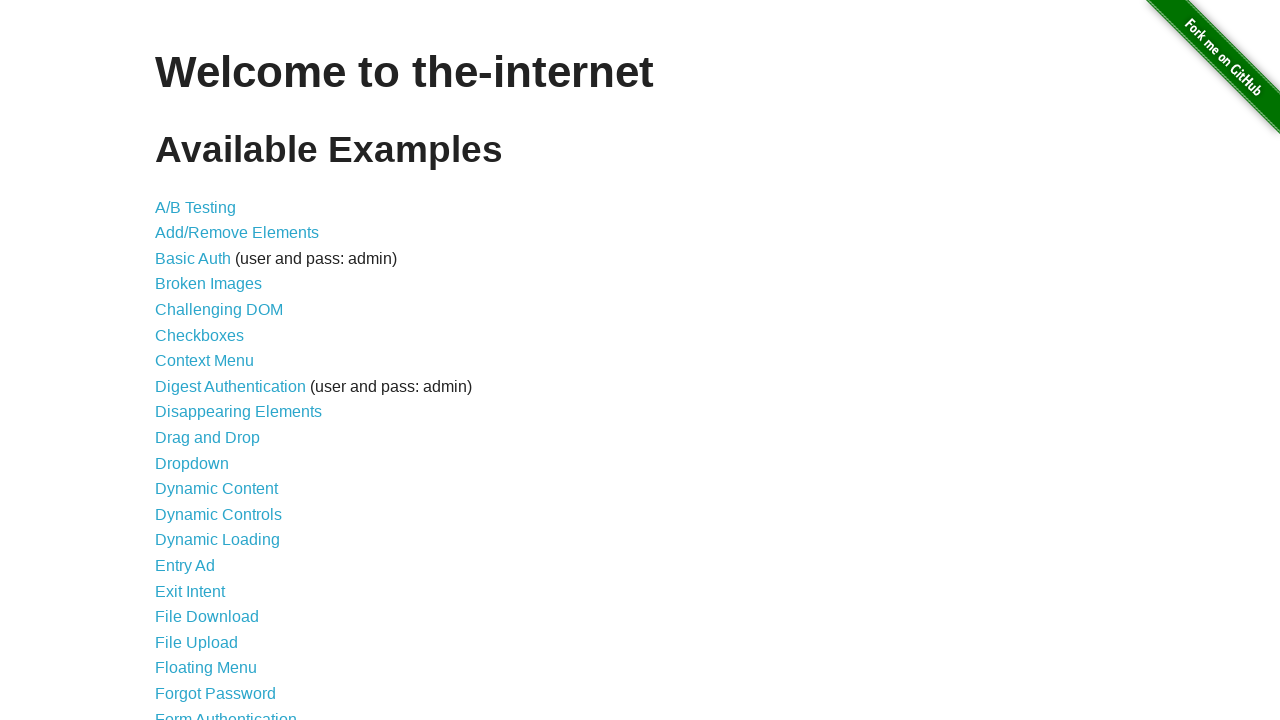

Injected jquery-growl library via jQuery getScript
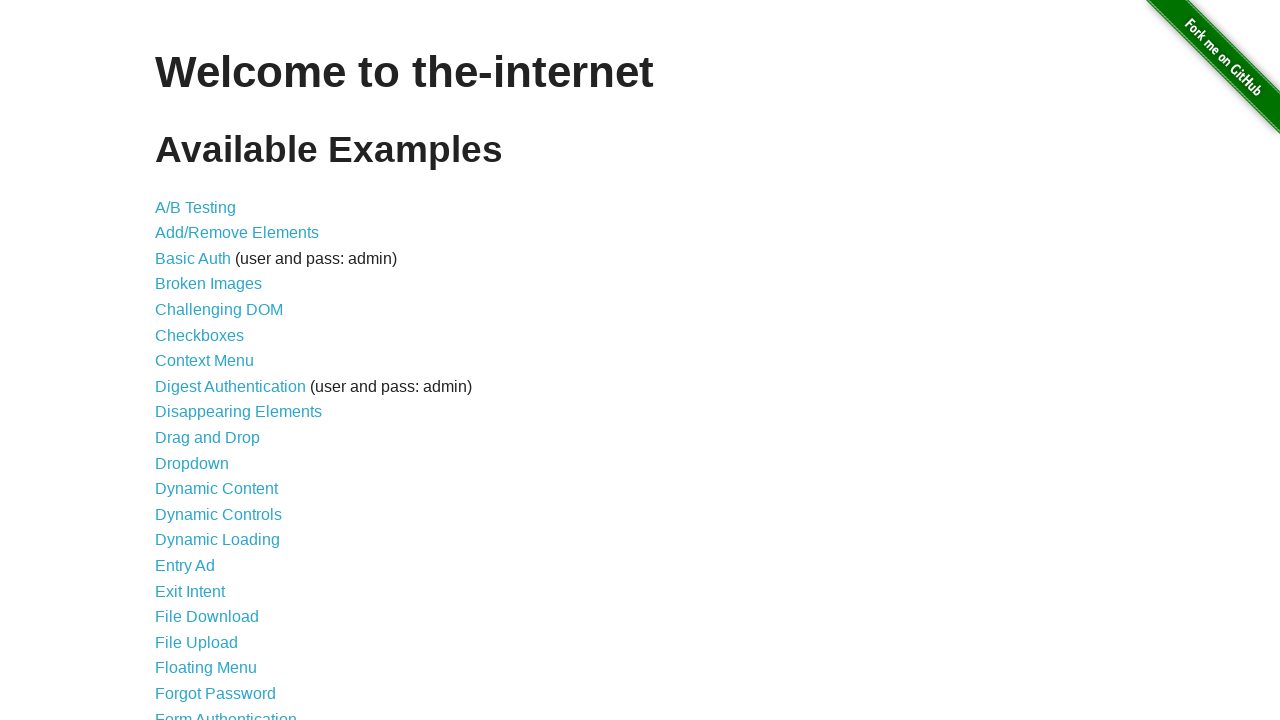

jquery-growl library loaded and ready
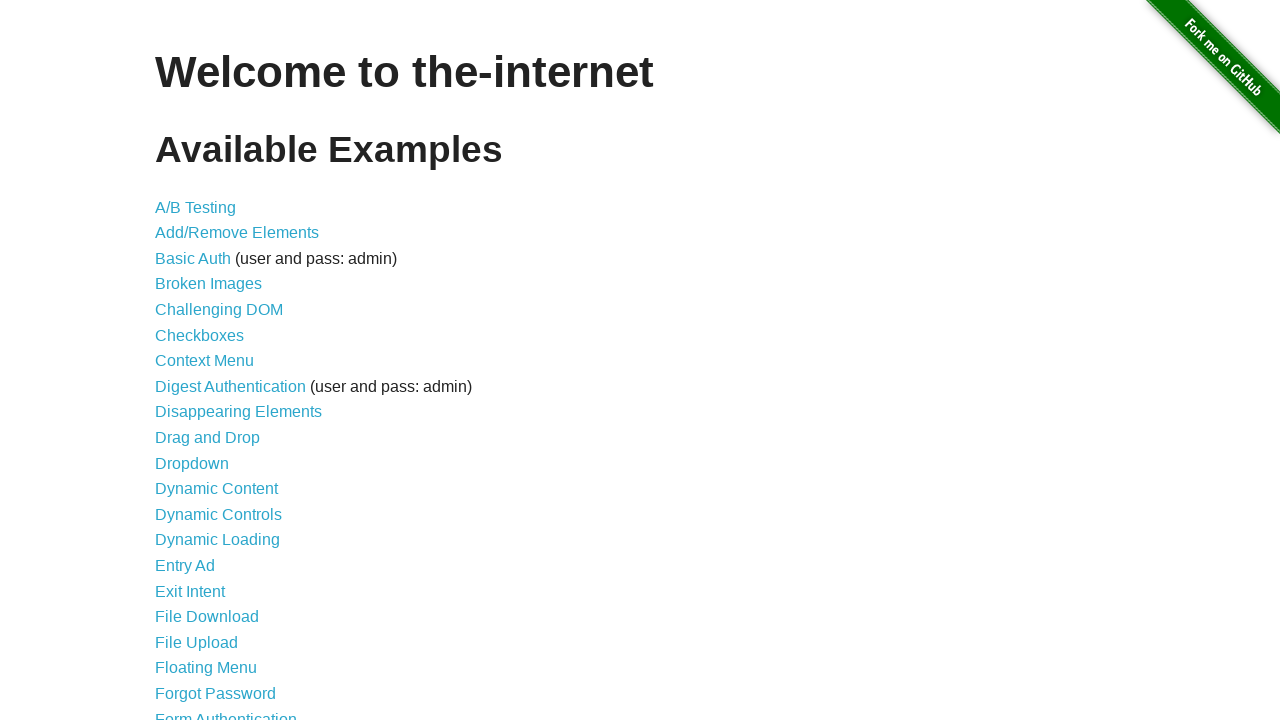

Injected jquery-growl CSS stylesheet
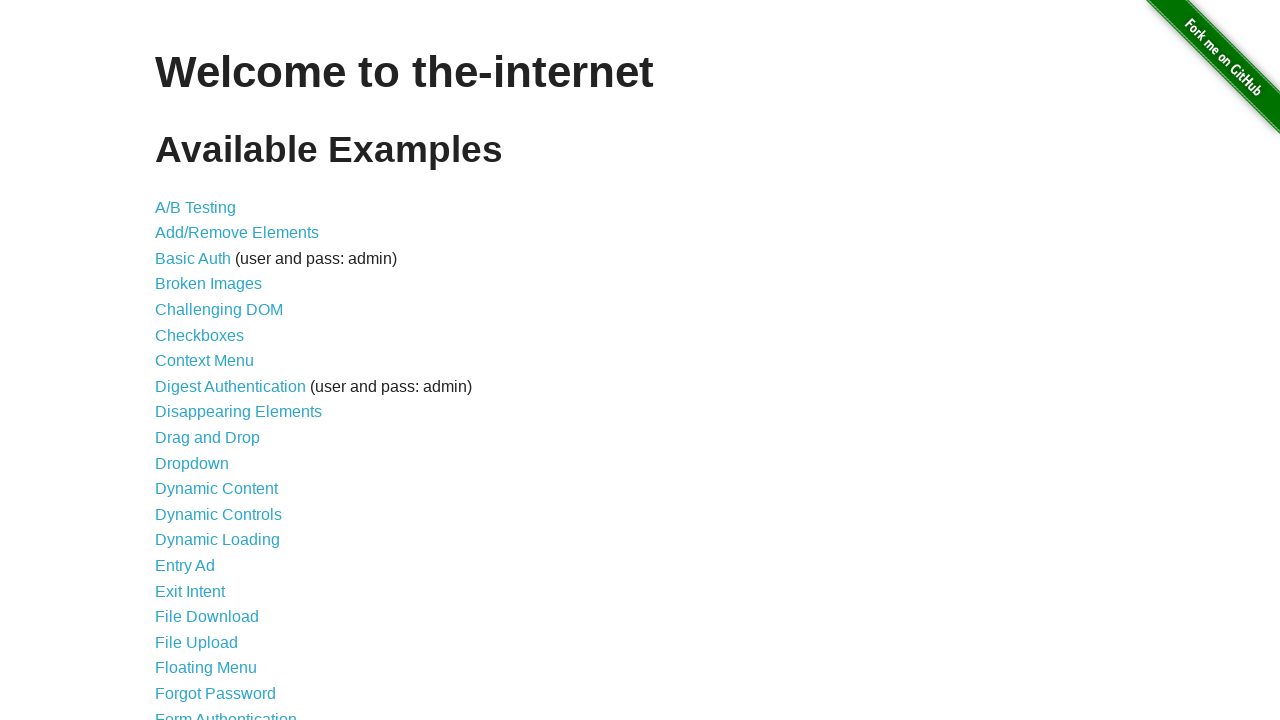

Displayed default growl notification with title 'GET' and message '/'
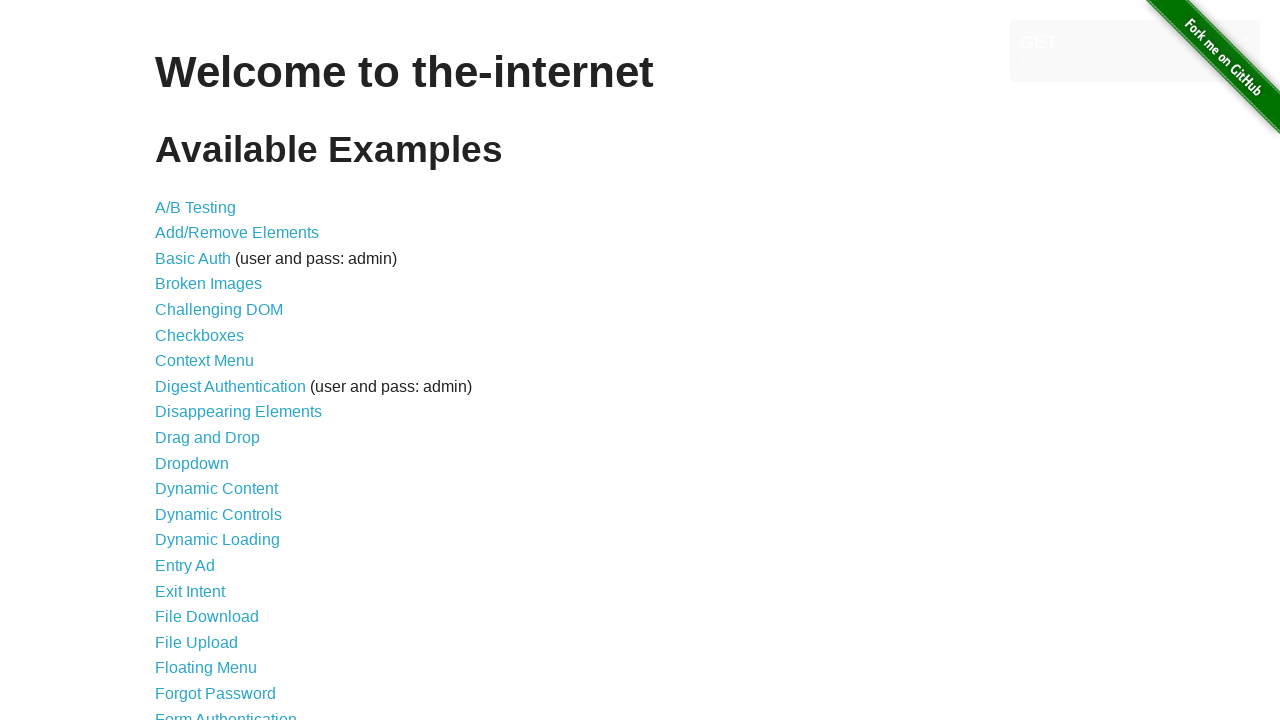

Displayed error growl notification with red styling
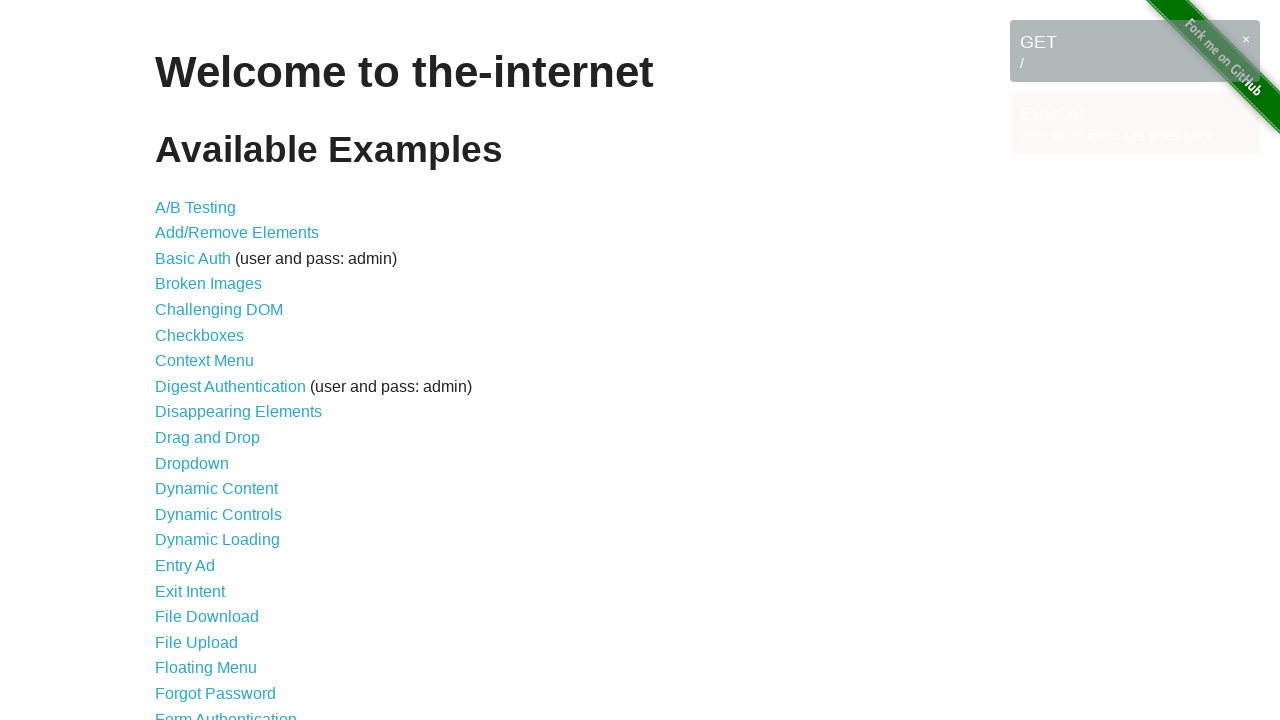

Displayed notice growl notification with blue styling
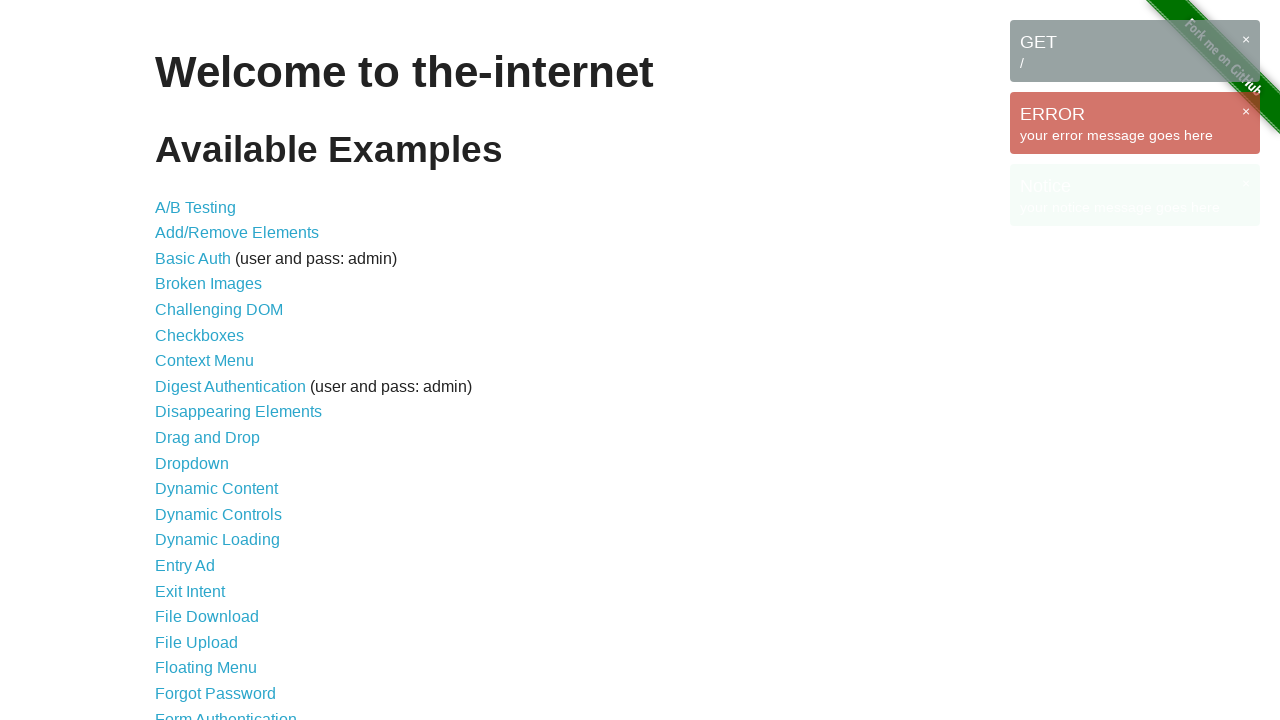

Displayed warning growl notification with yellow styling
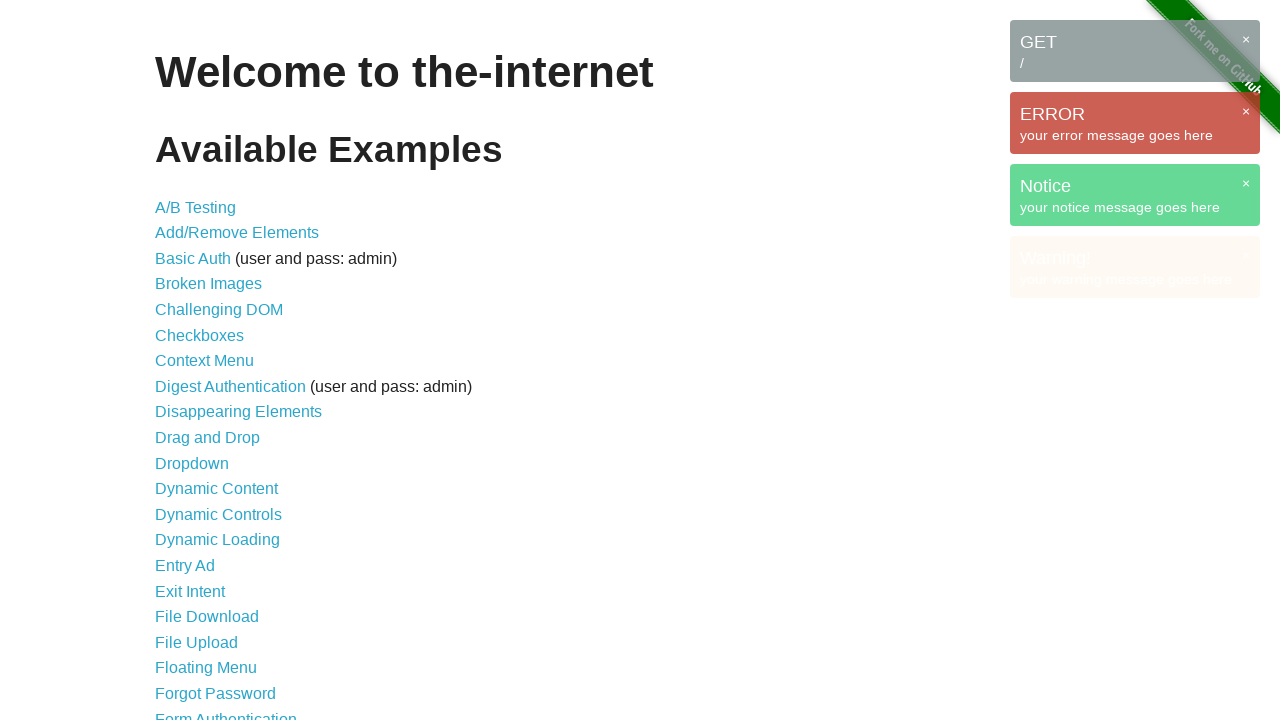

Waited 5 seconds to observe all growl notifications on page
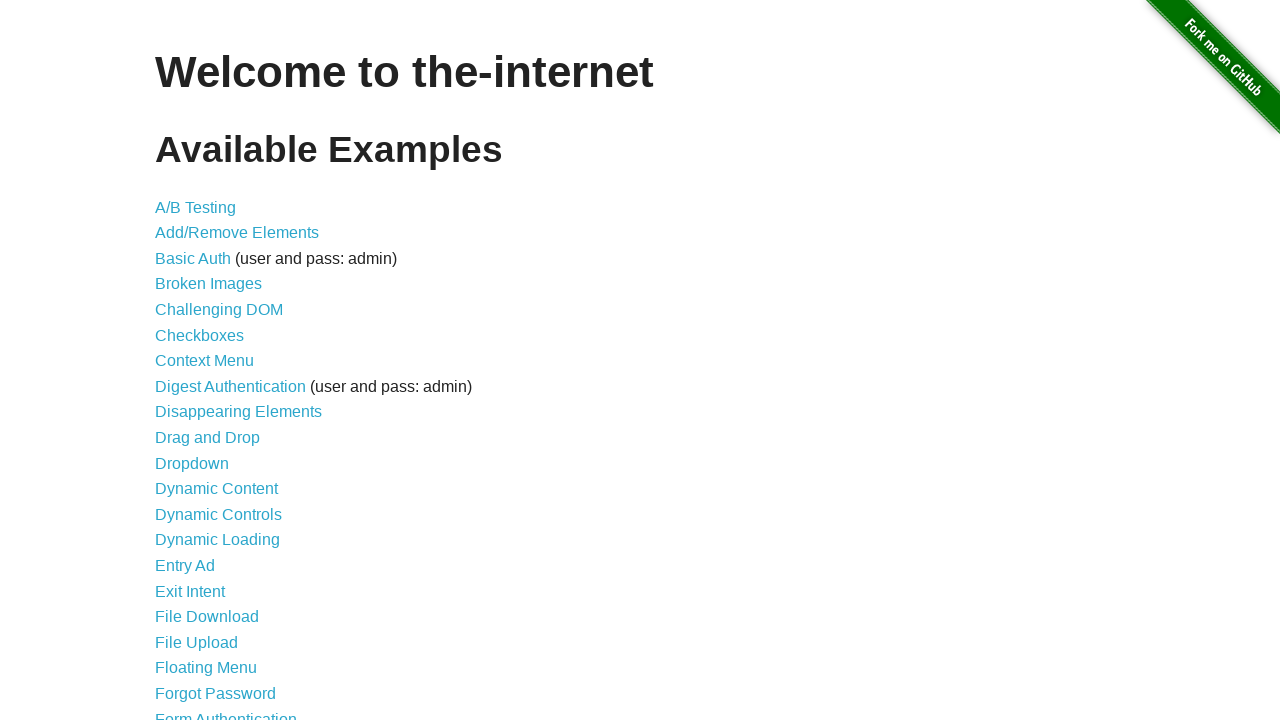

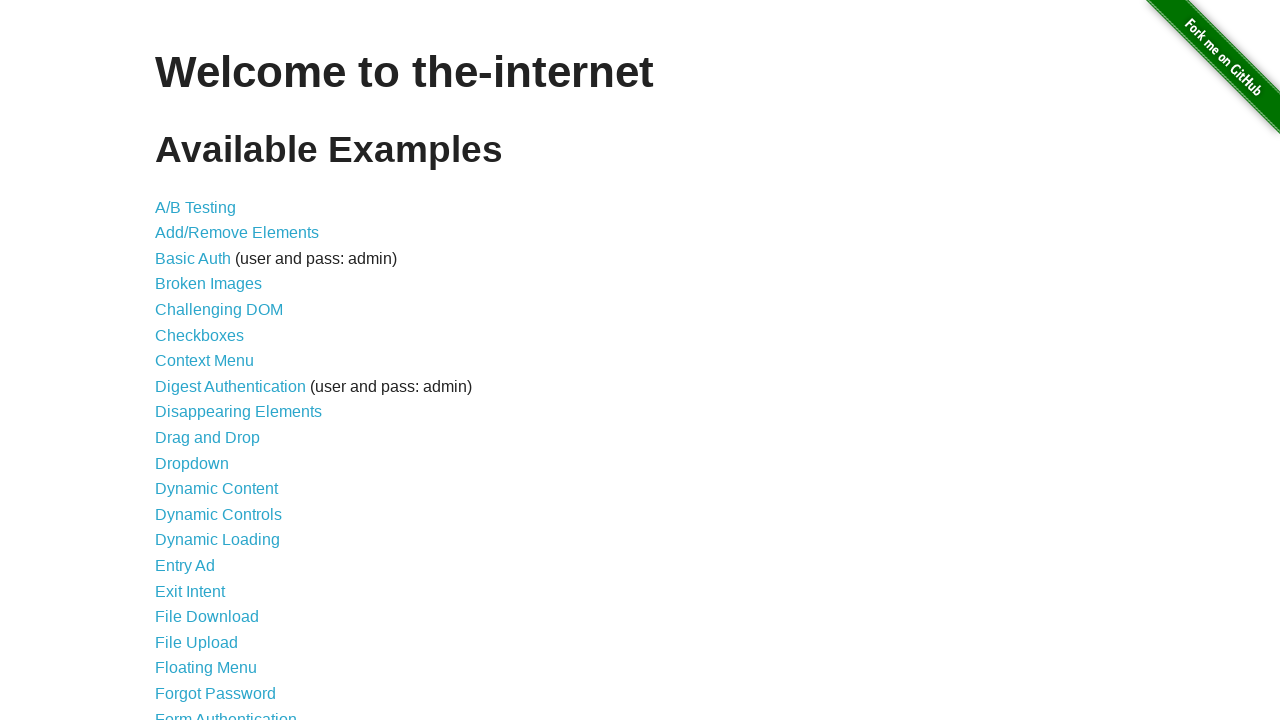